Tests handling multiple browser tabs/windows by clicking a button that opens two new tabs, then interacting with forms and alerts in each child tab - filling a registration form in one tab and handling alert/confirm/prompt dialogs in another tab.

Starting URL: https://www.hyrtutorials.com/p/window-handles-practice.html

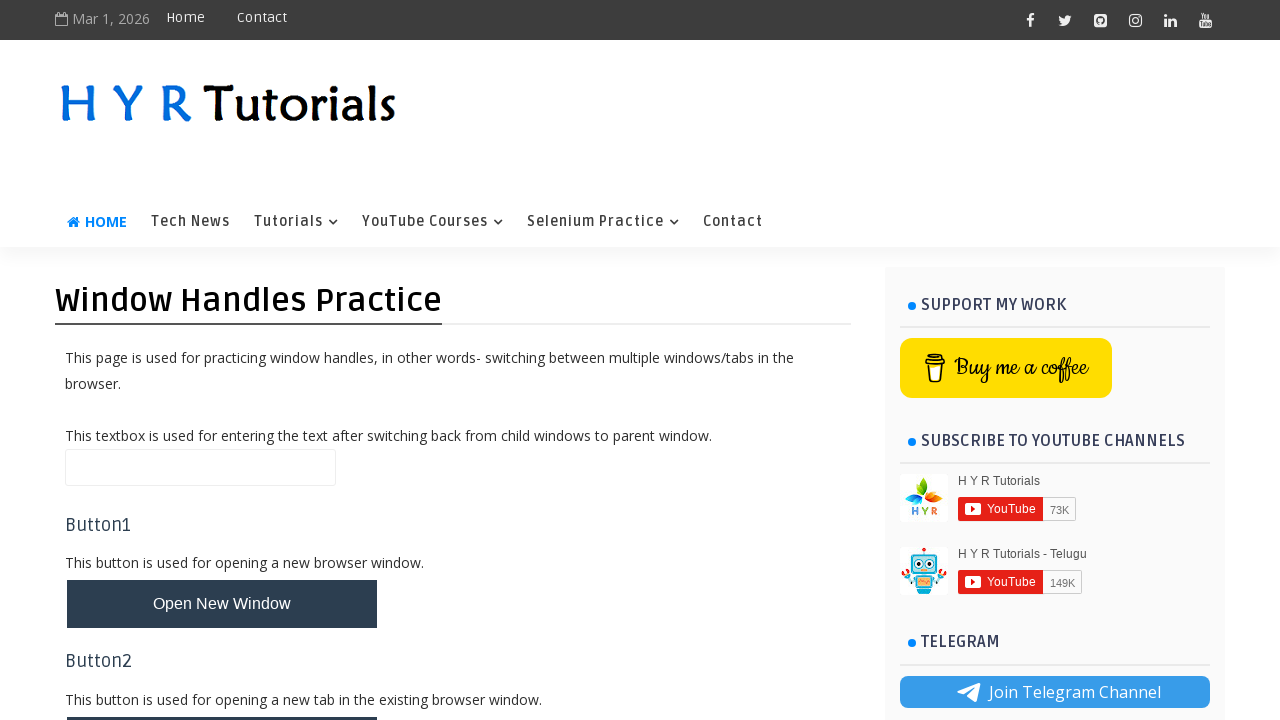

Clicked button to open two new tabs at (222, 499) on #newTabsBtn
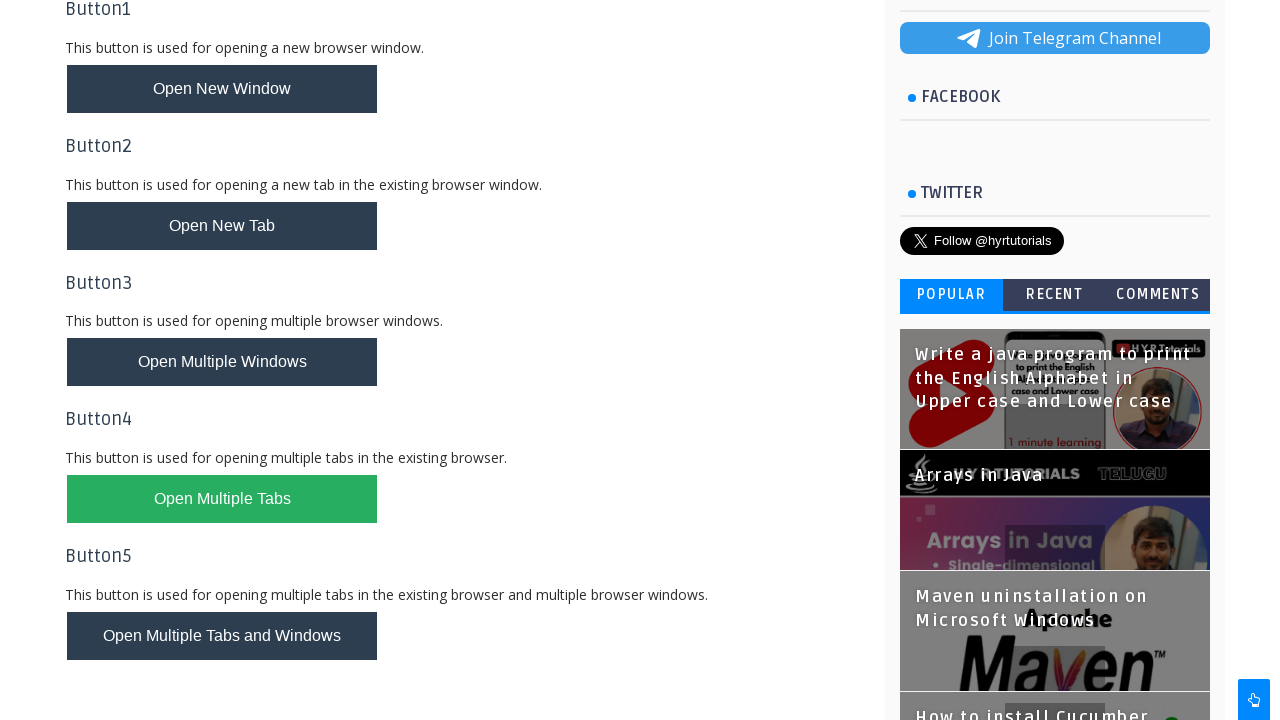

Waited for new tabs to fully load
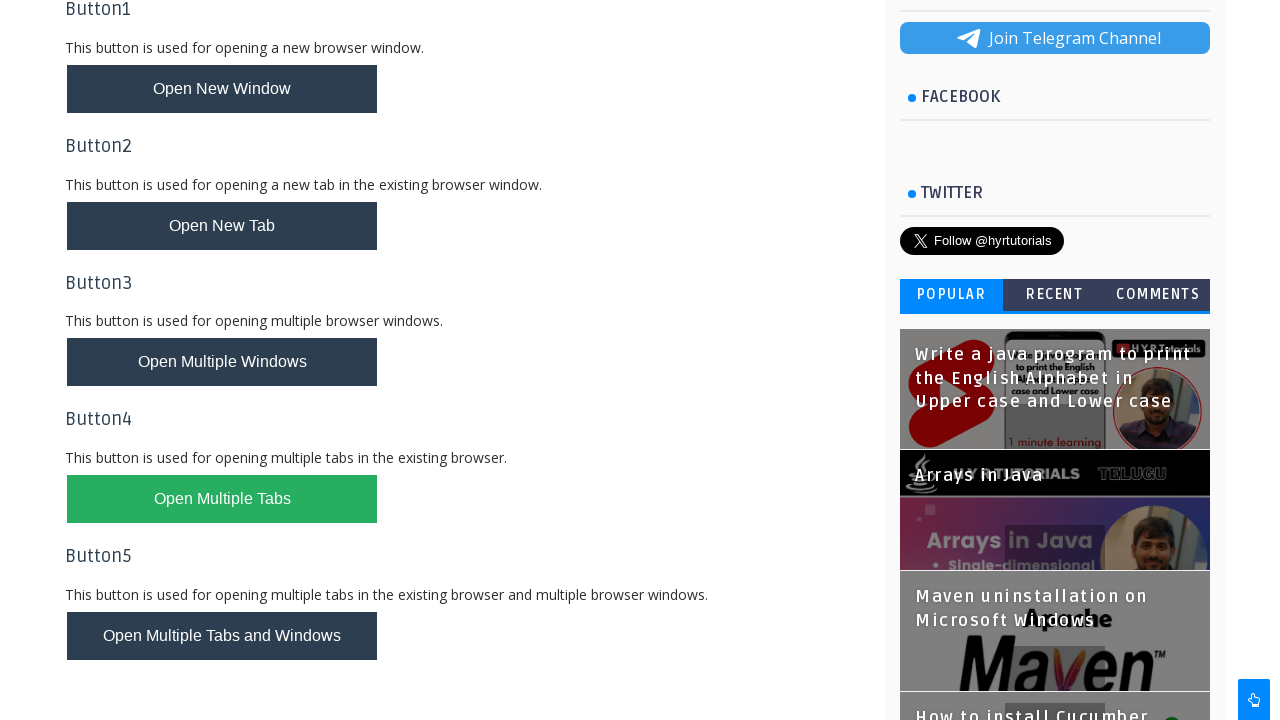

Retrieved all pages in browser context
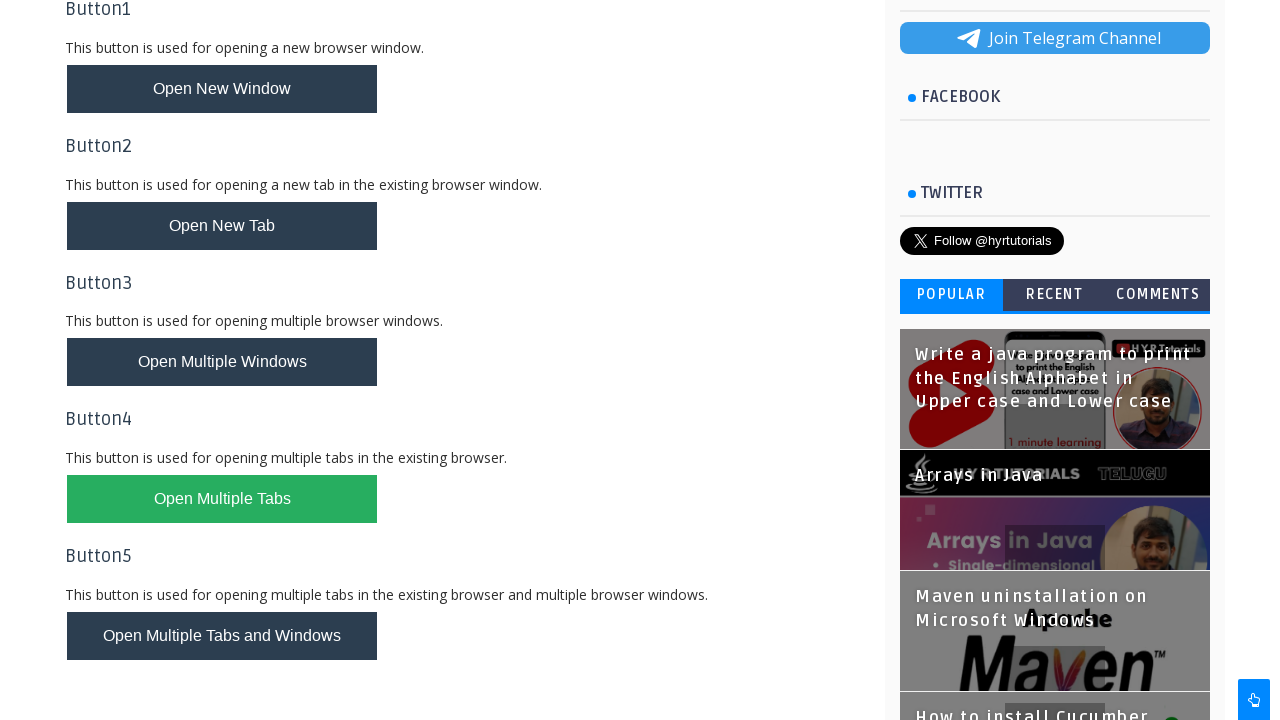

Brought child tab to front
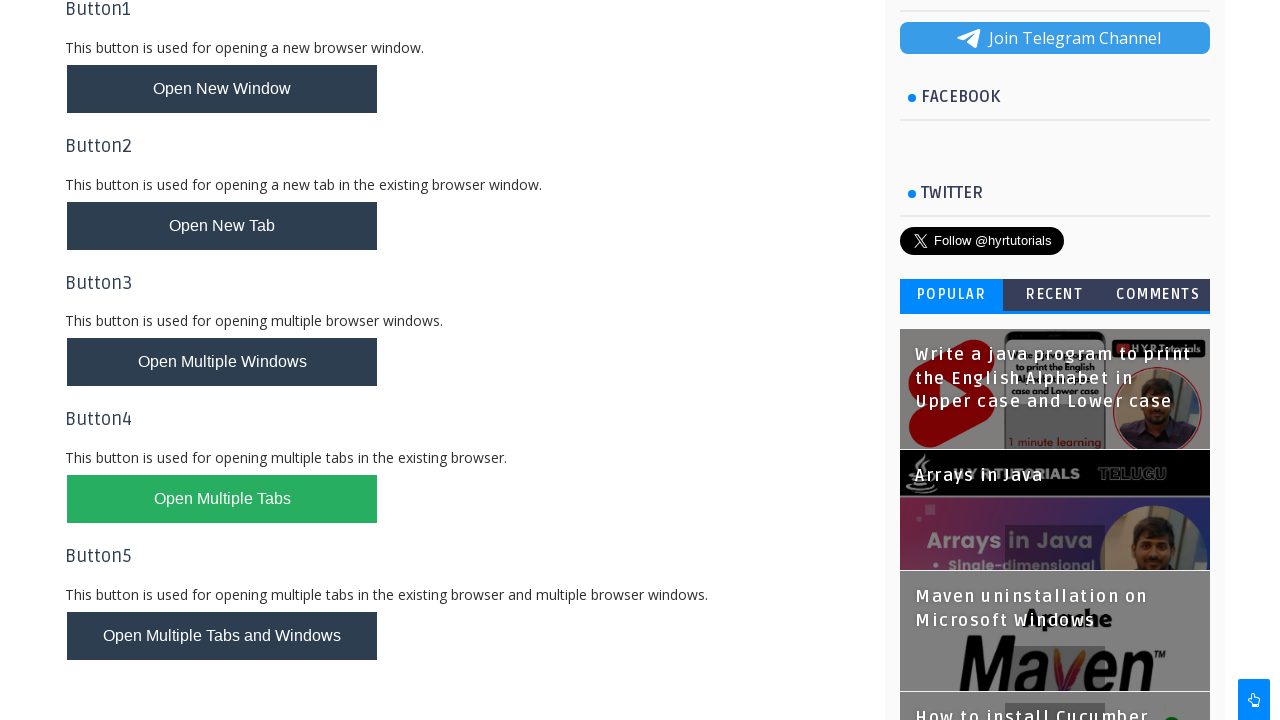

Waited for child tab DOM content to load
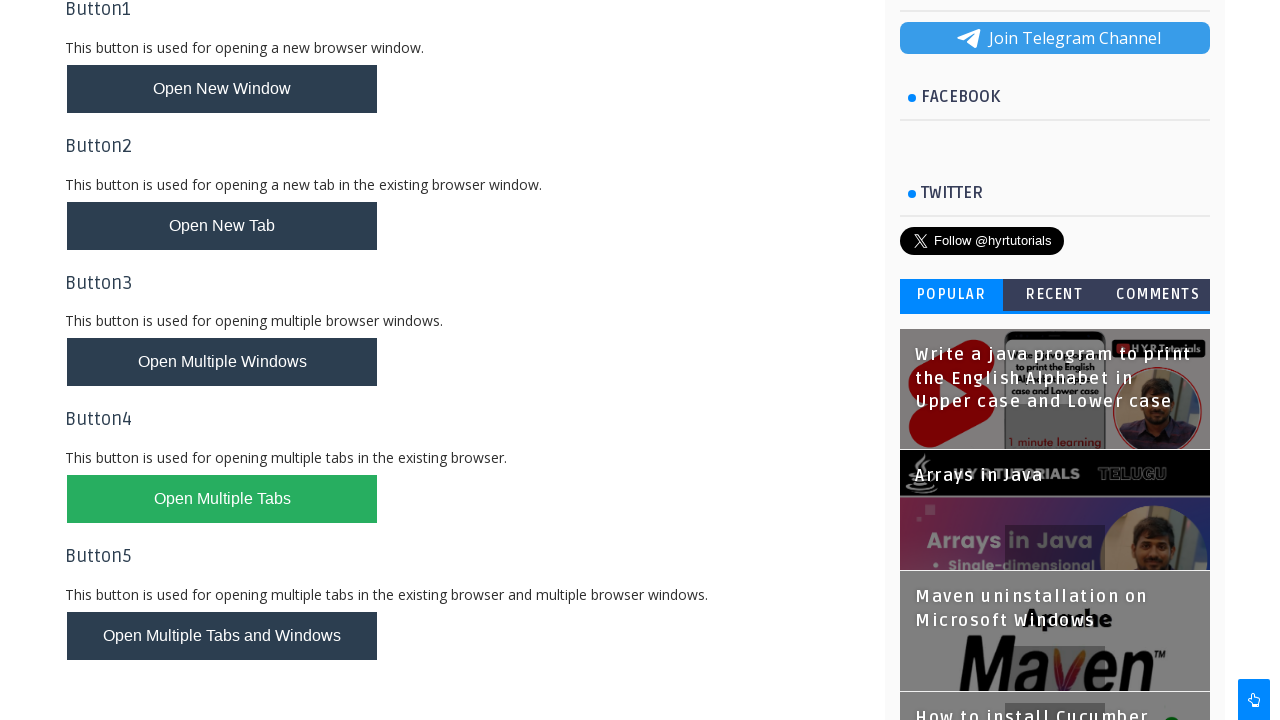

Retrieved child tab title: Basic Controls - H Y R Tutorials
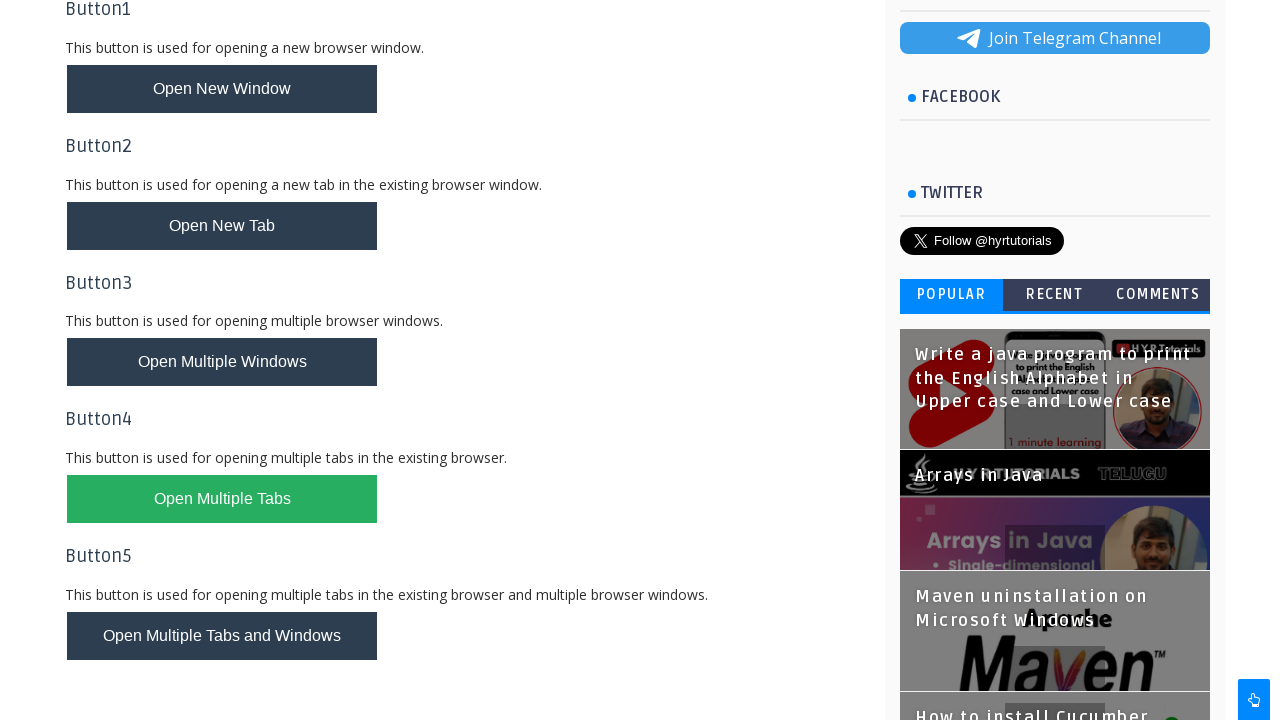

Filled first name field with 'Abc' in Basic Controls tab on #firstName
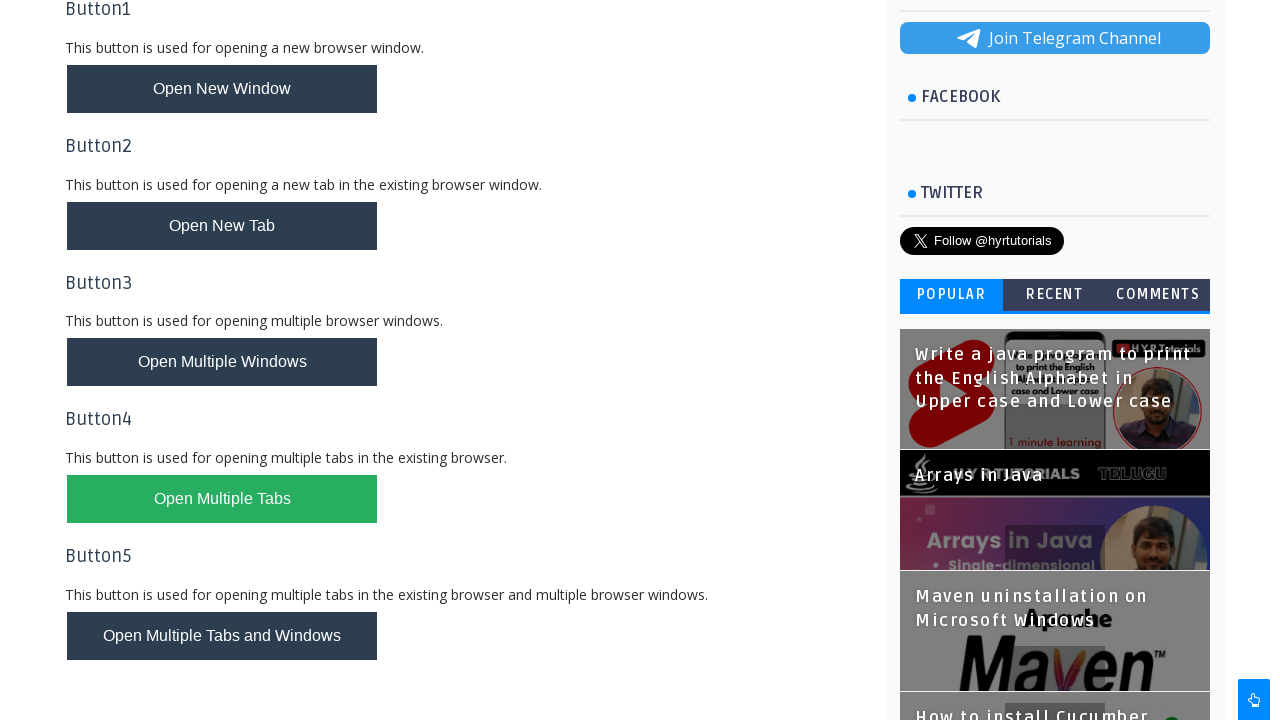

Filled last name field with 'Xyz' in Basic Controls tab on #lastName
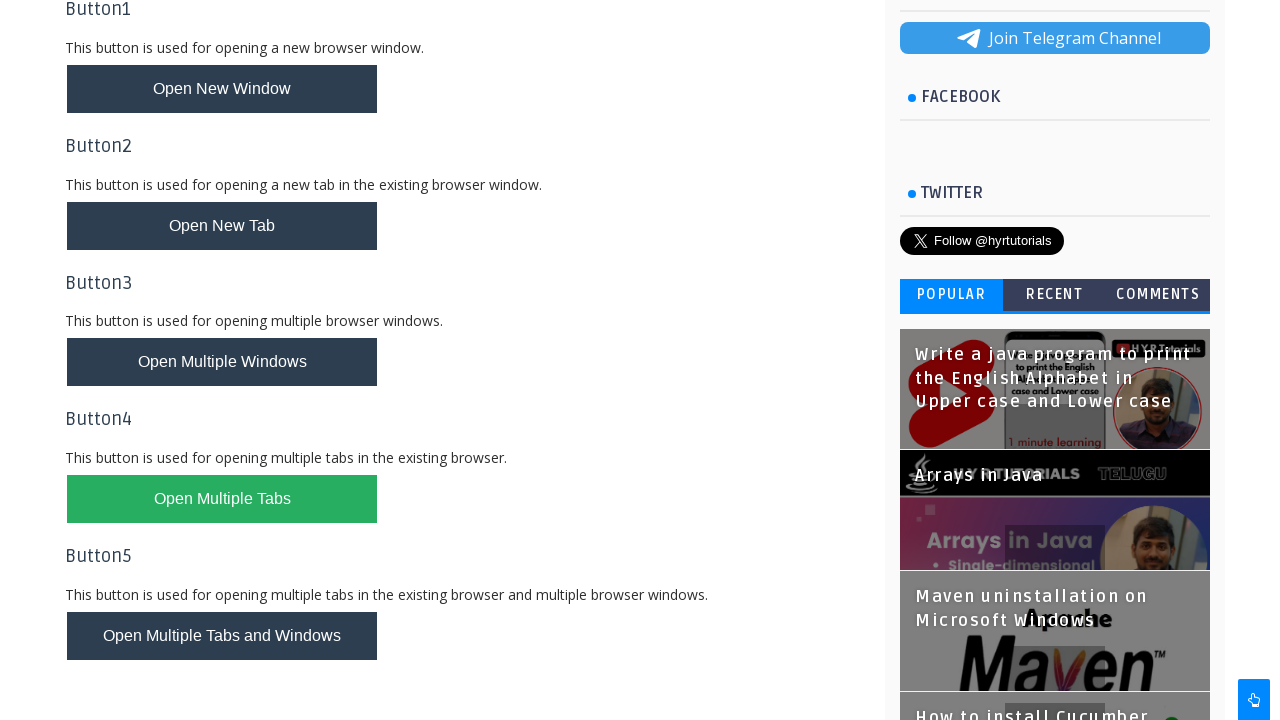

Clicked female radio button in Basic Controls tab at (286, 360) on #femalerb
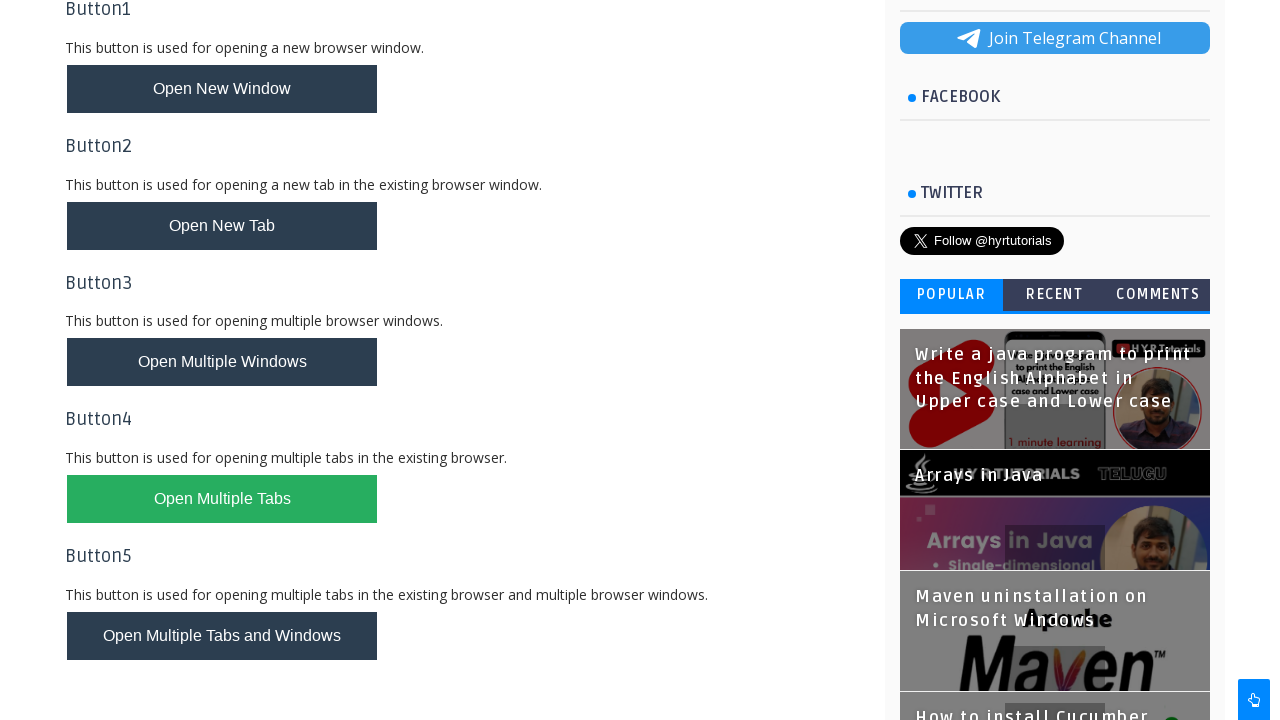

Checked English checkbox in Basic Controls tab at (216, 478) on #englishchbx
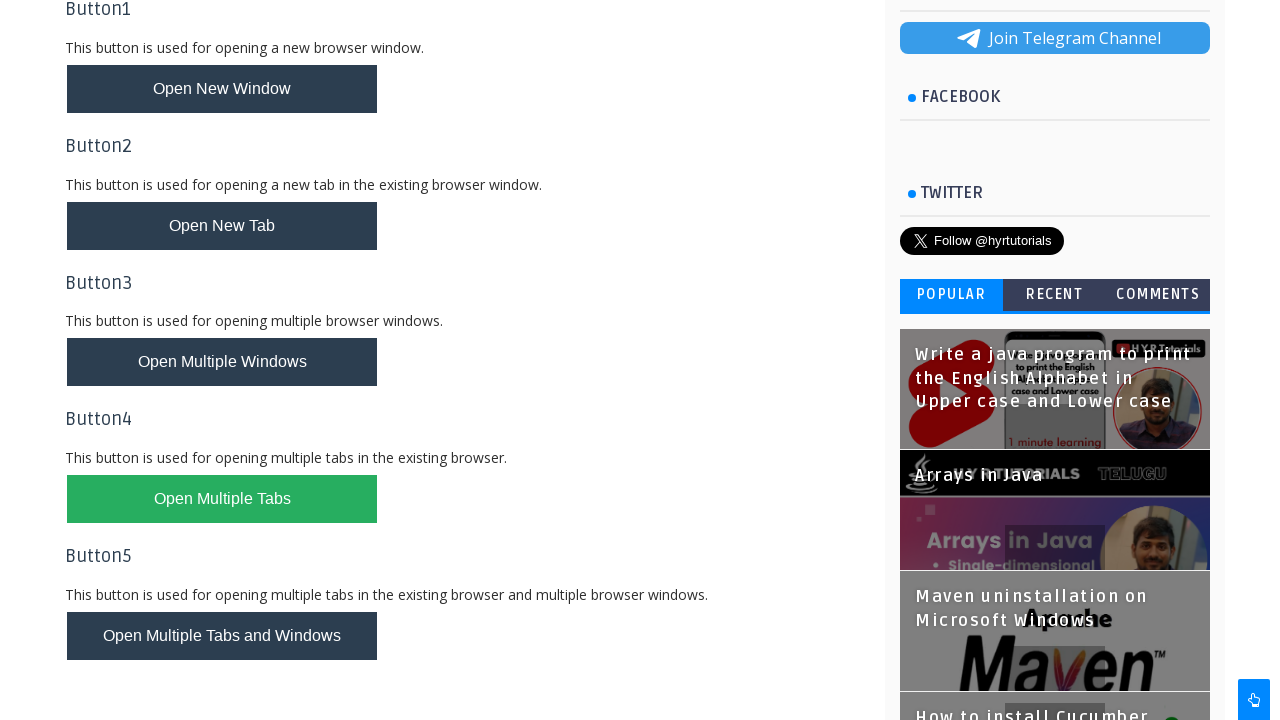

Filled email field with 'abc.xyz@example.com' in Basic Controls tab on #email
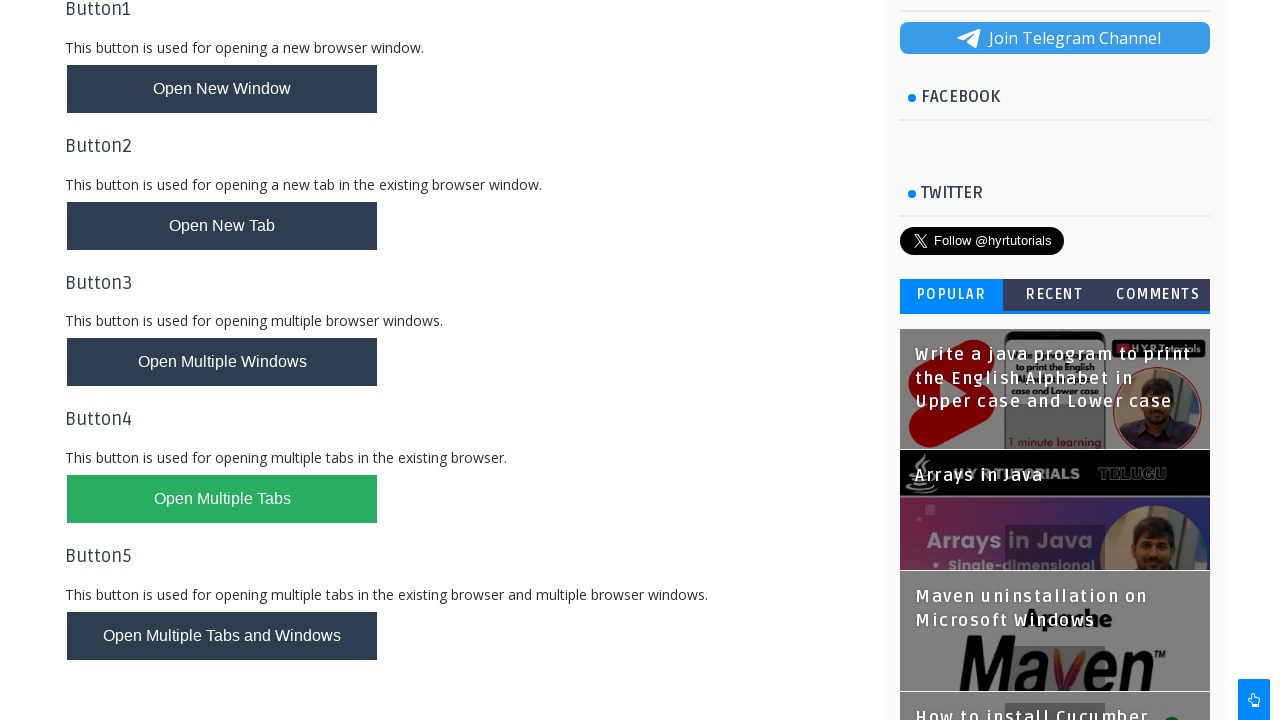

Filled password field with 'abc123xyz' in Basic Controls tab on #password
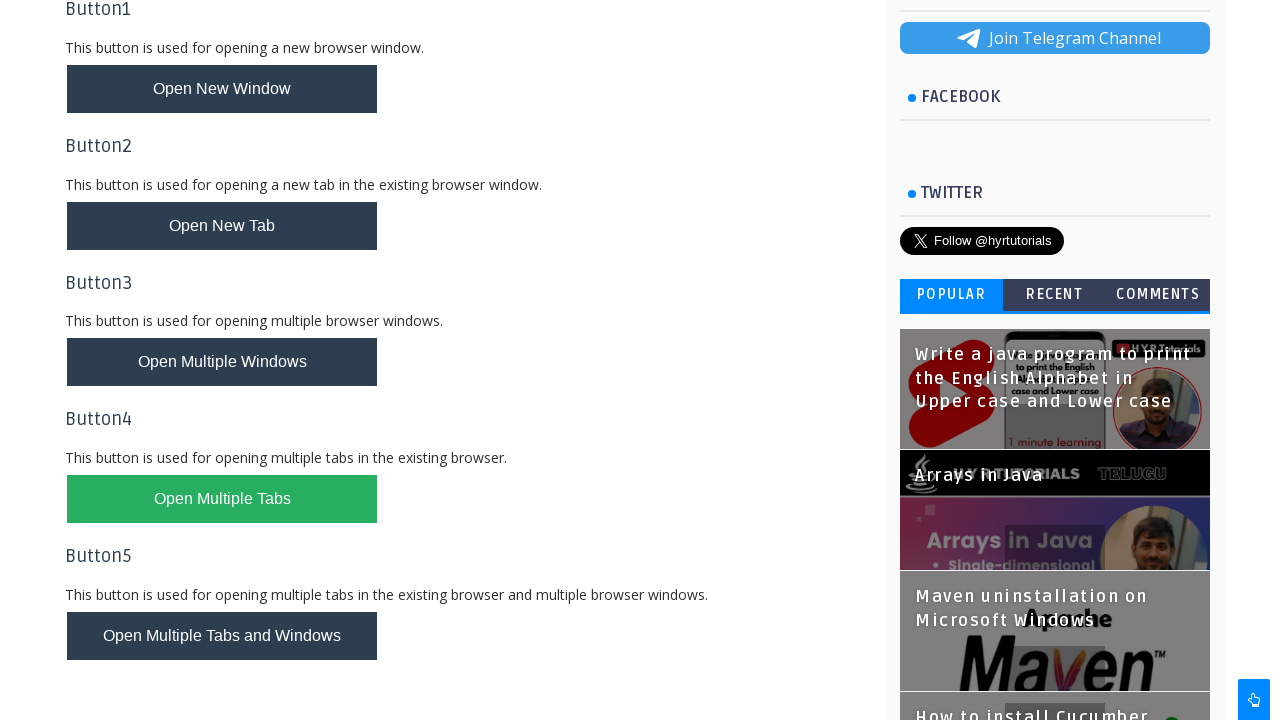

Clicked register button in Basic Controls tab at (266, 626) on #registerbtn
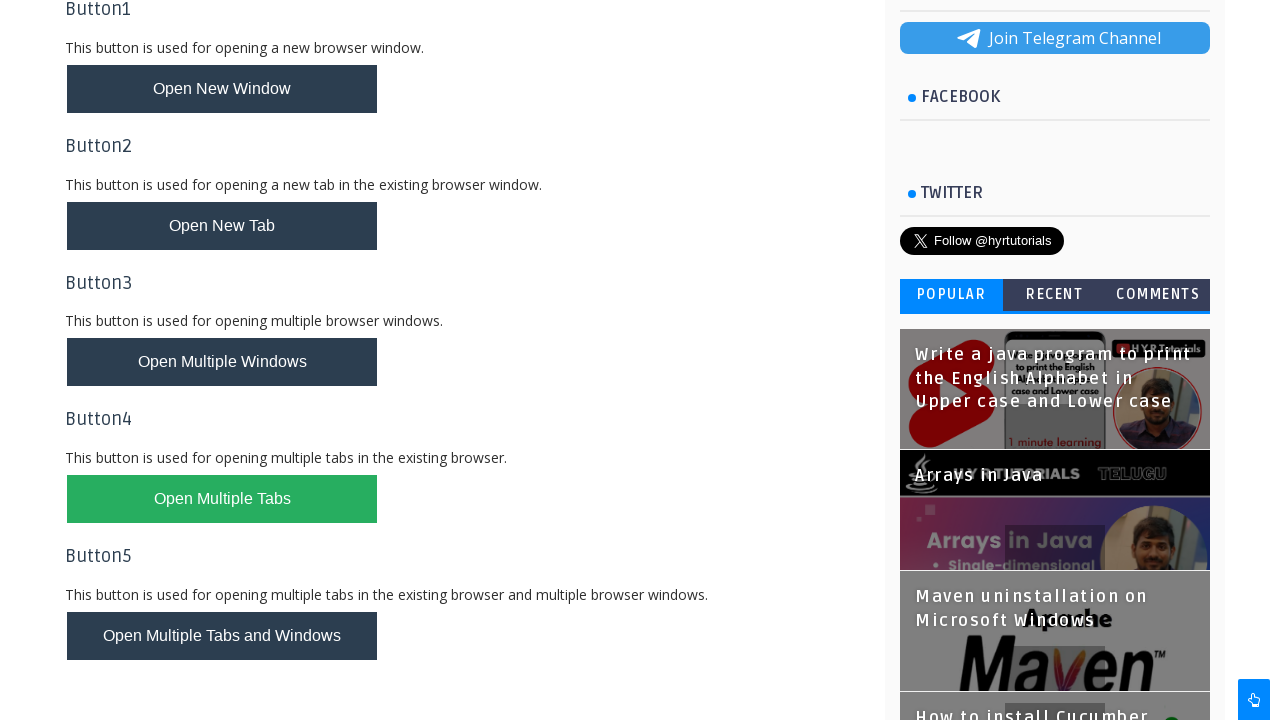

Registration confirmation message appeared in Basic Controls tab
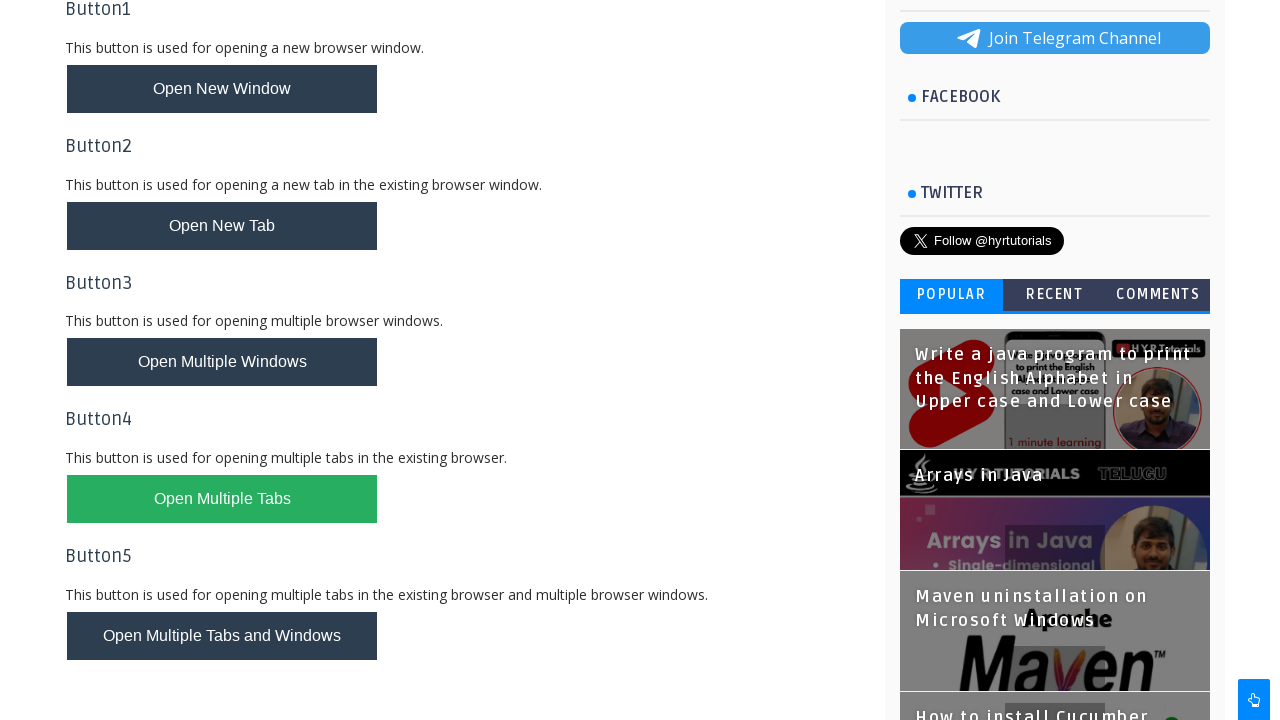

Brought child tab to front
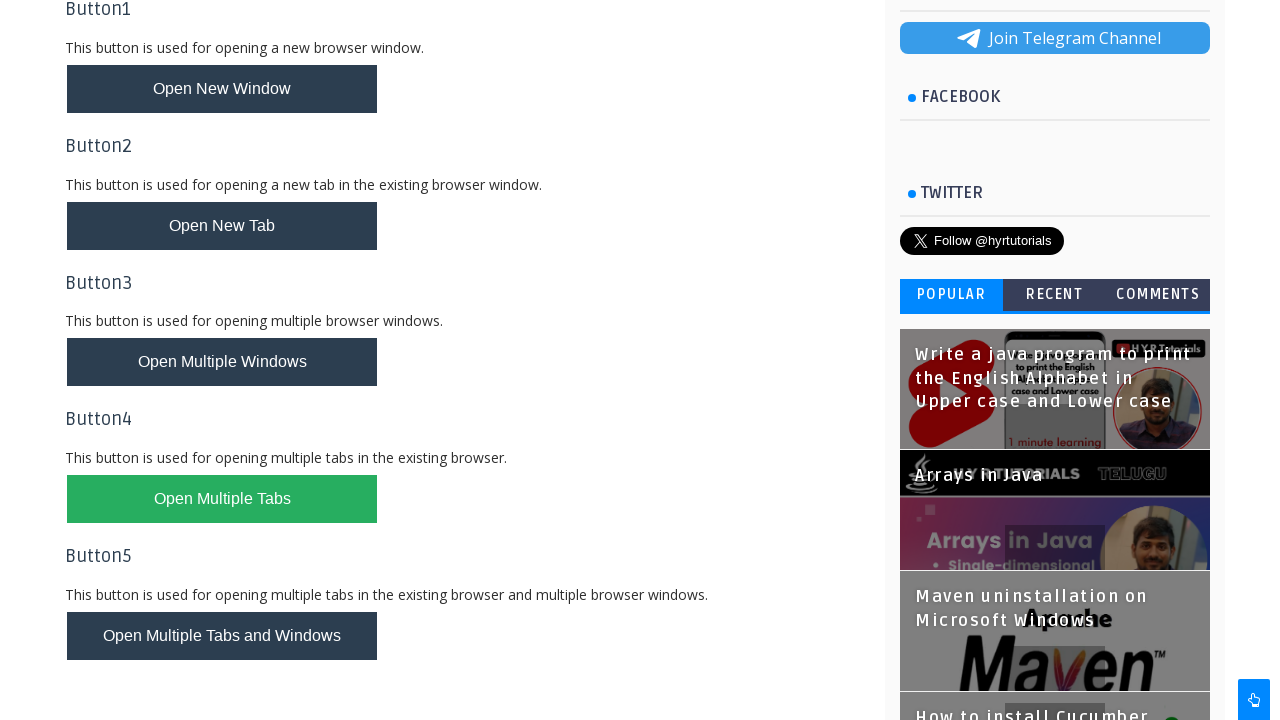

Waited for child tab DOM content to load
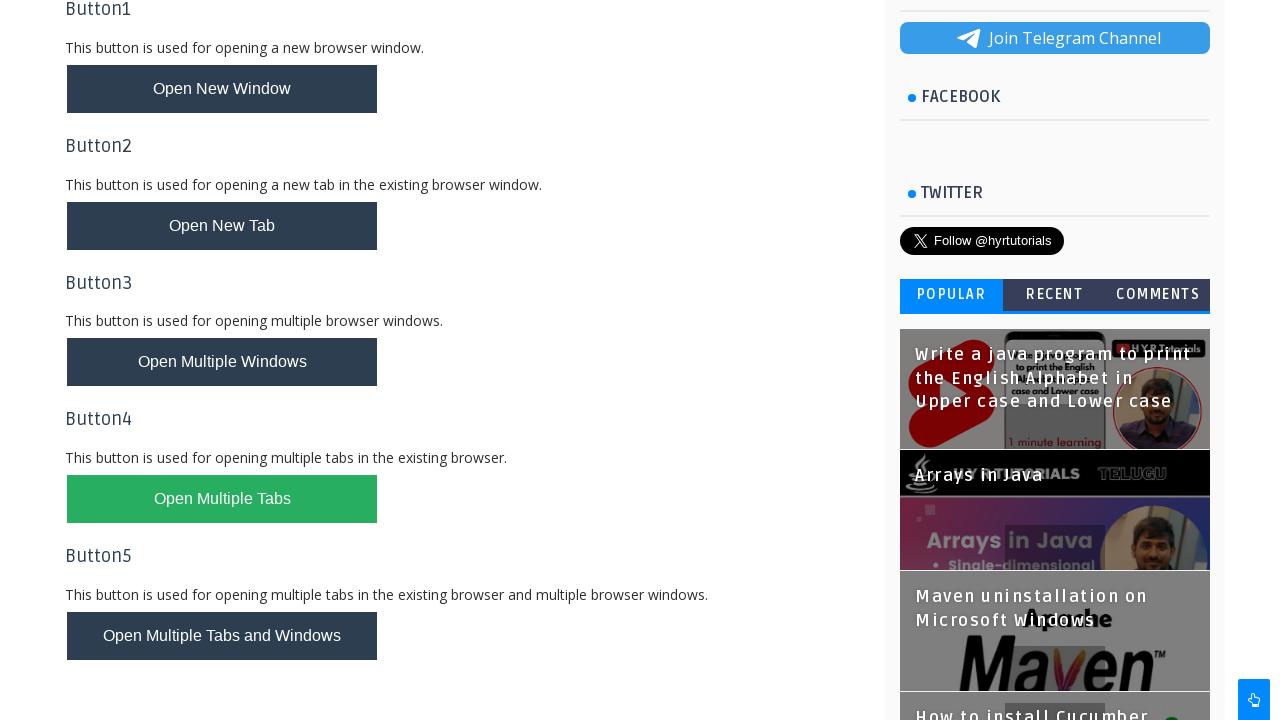

Retrieved child tab title: AlertsDemo - H Y R Tutorials
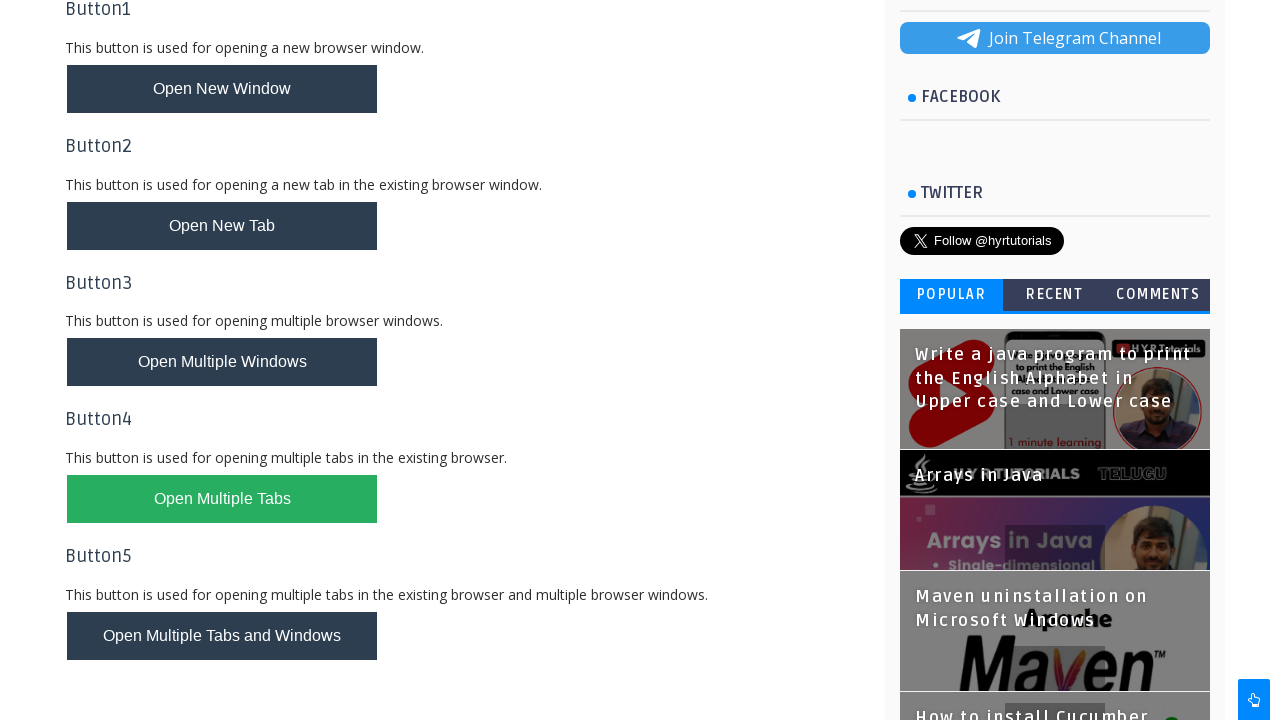

Clicked alert box button and accepted alert dialog in AlertsDemo tab at (114, 494) on #alertBox
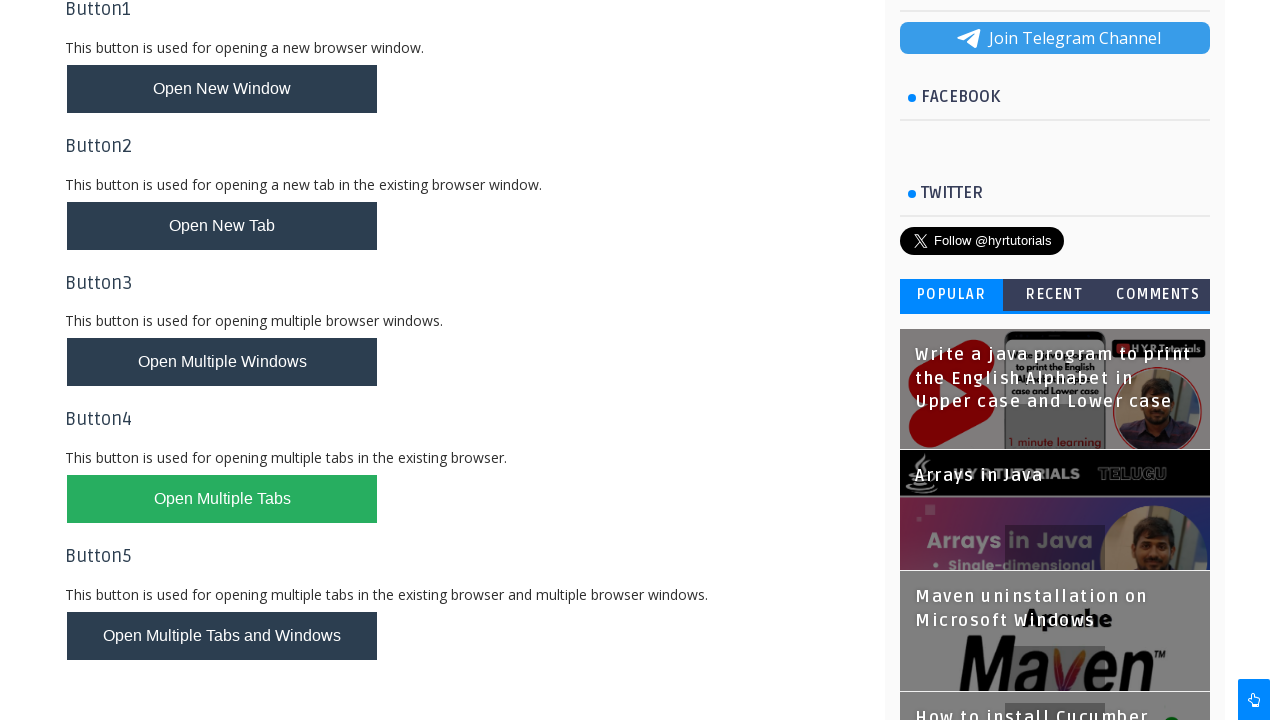

Waited for alert to be processed in AlertsDemo tab
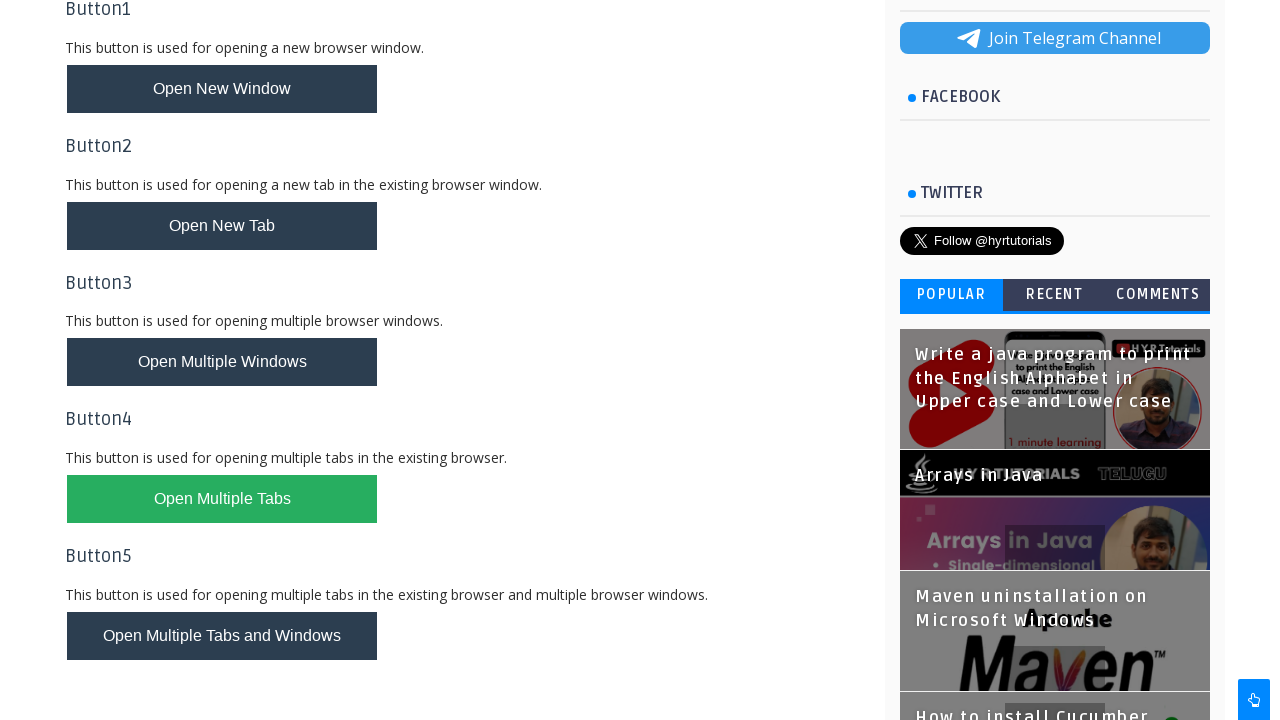

Clicked confirm box button and dismissed confirm dialog in AlertsDemo tab at (114, 573) on #confirmBox
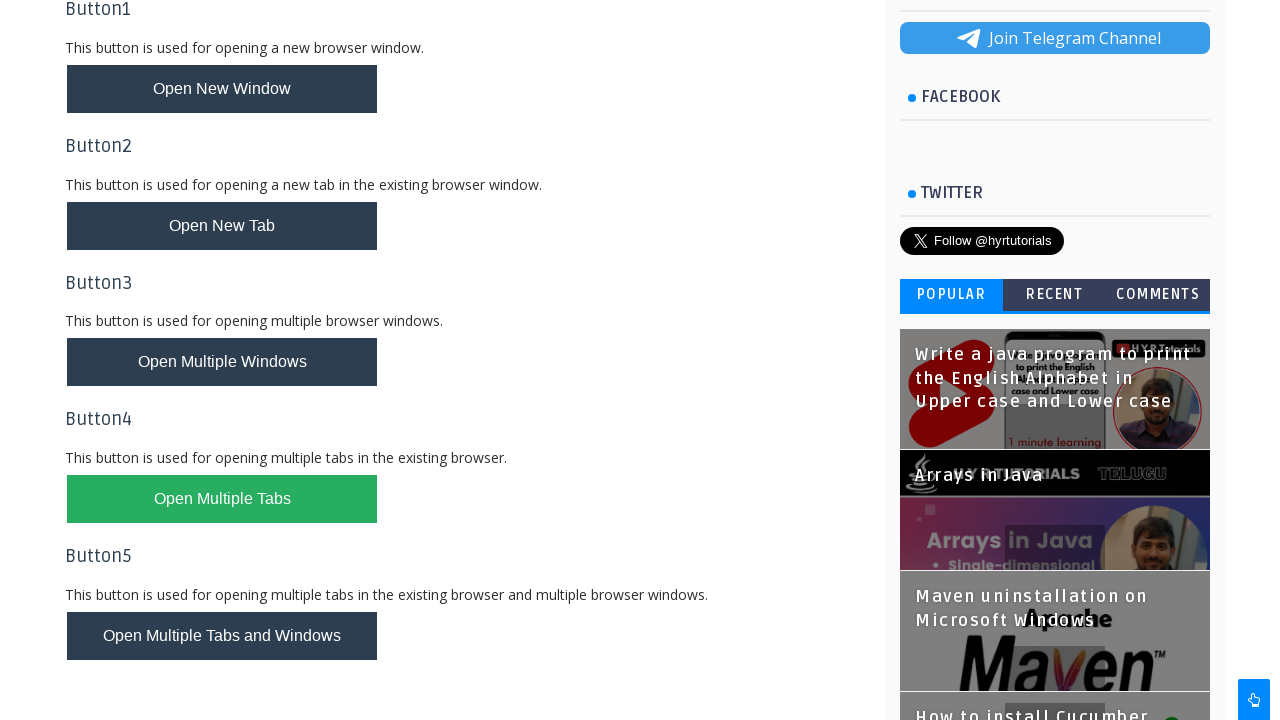

Waited for confirm dialog to be processed in AlertsDemo tab
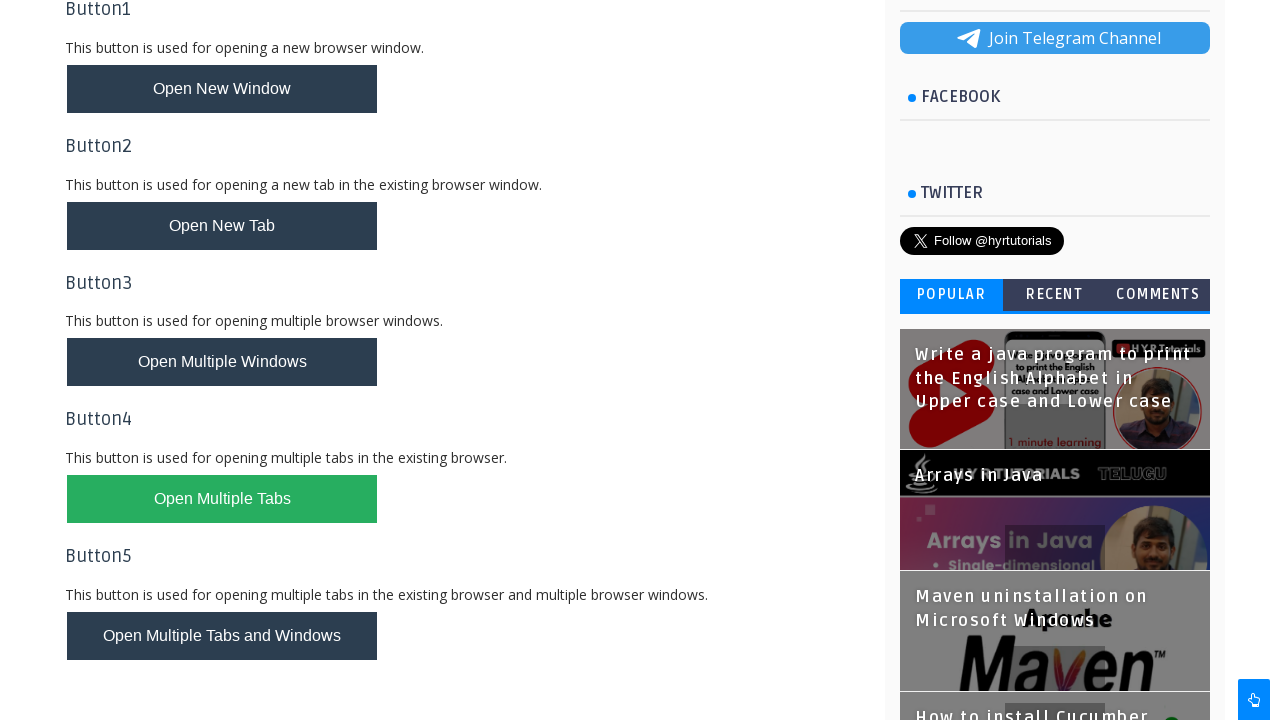

Clicked prompt box button and entered 'Automation' in prompt dialog in AlertsDemo tab at (114, 652) on #promptBox
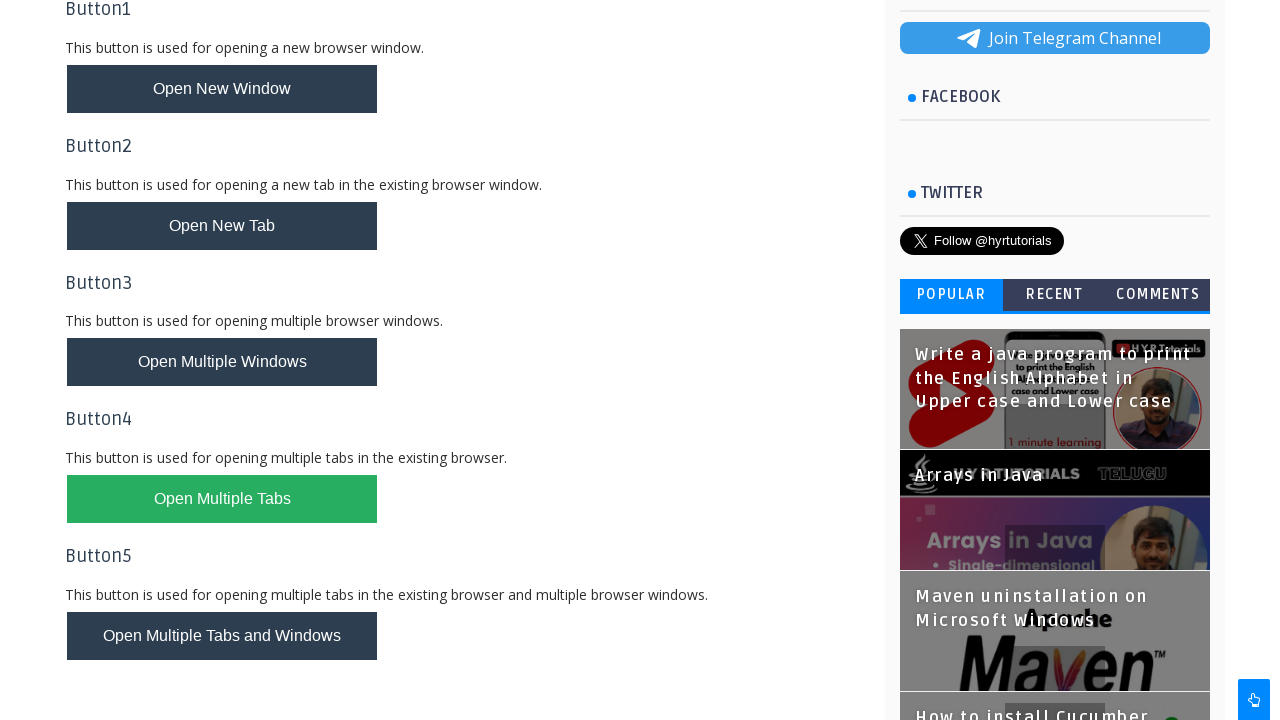

Waited for prompt dialog to be processed in AlertsDemo tab
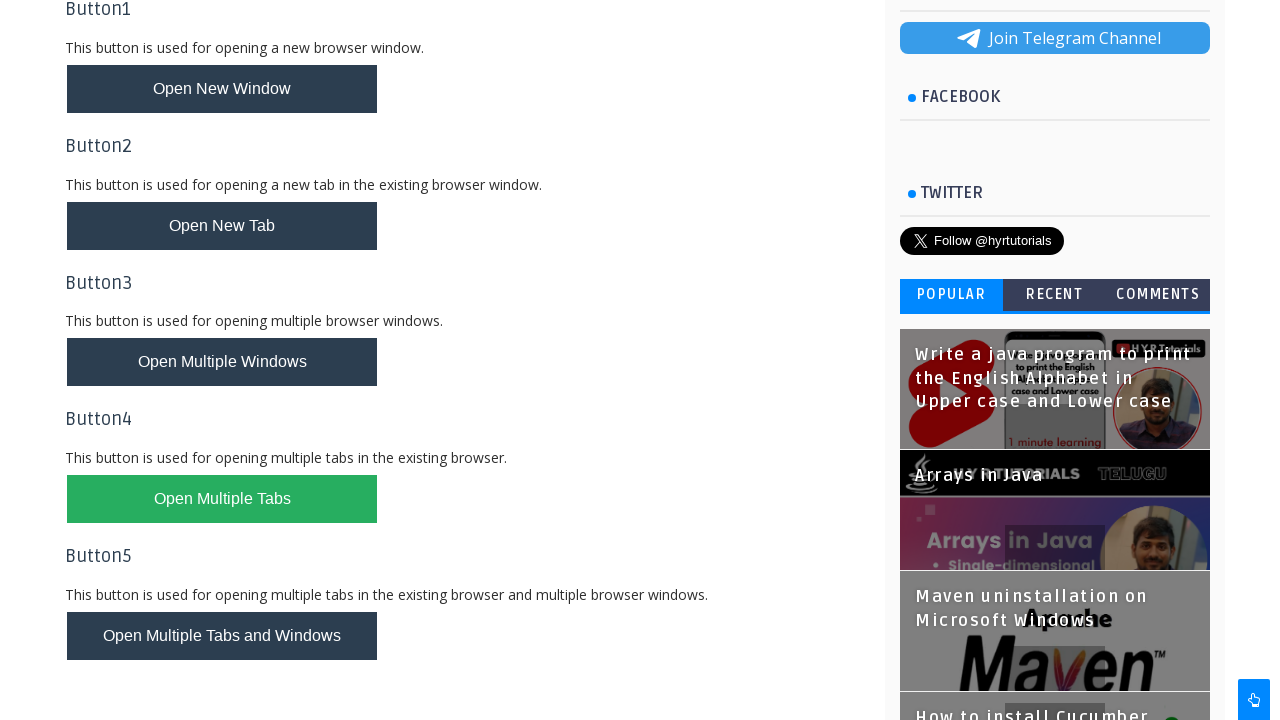

Output message appeared in AlertsDemo tab
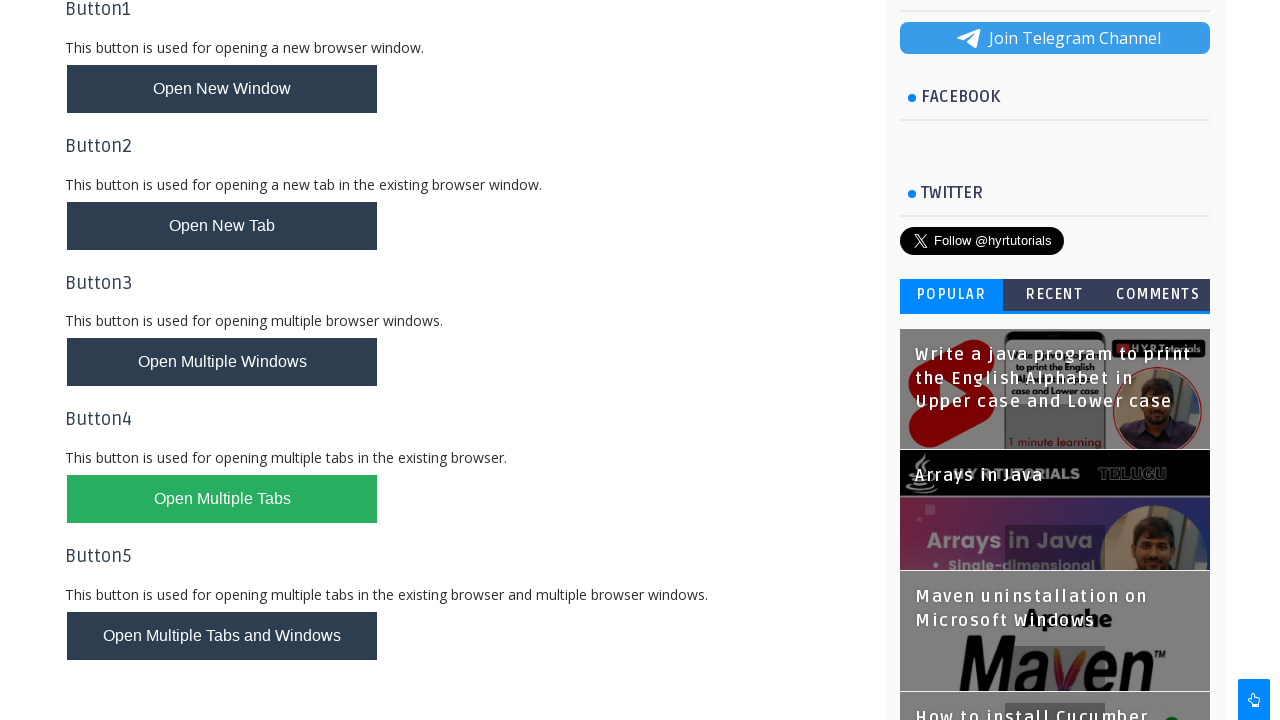

Switched back to parent tab
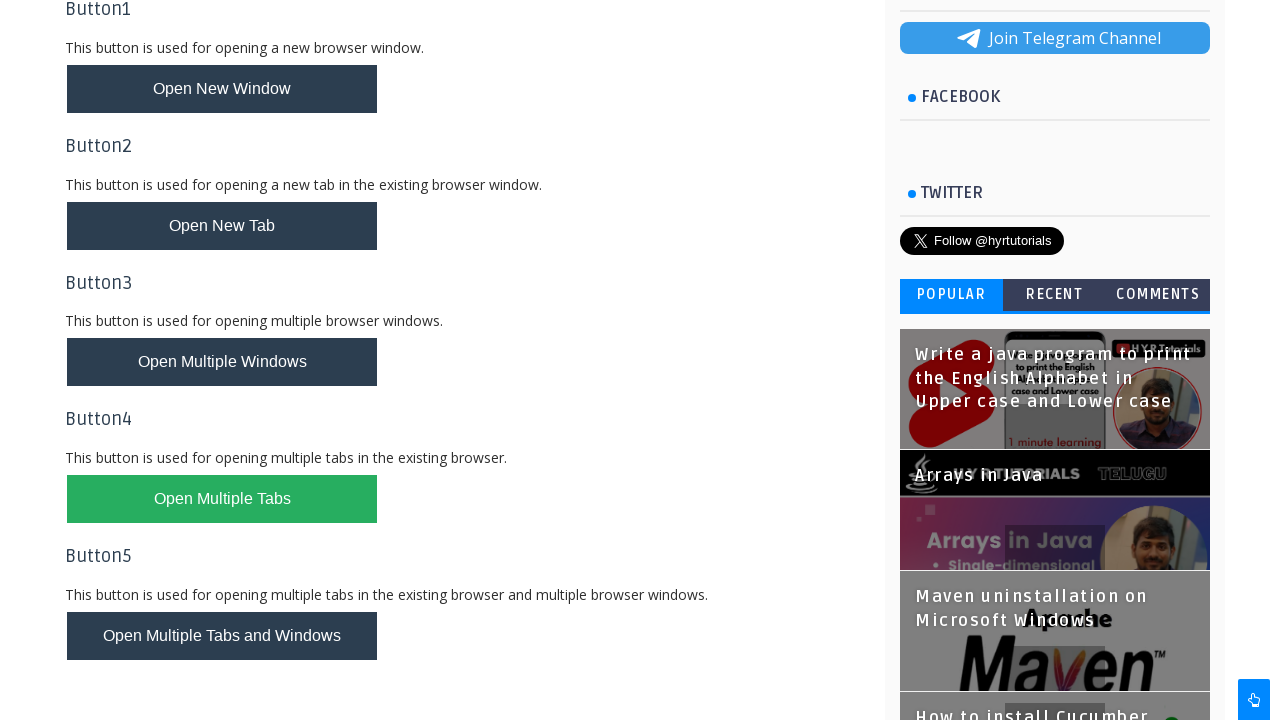

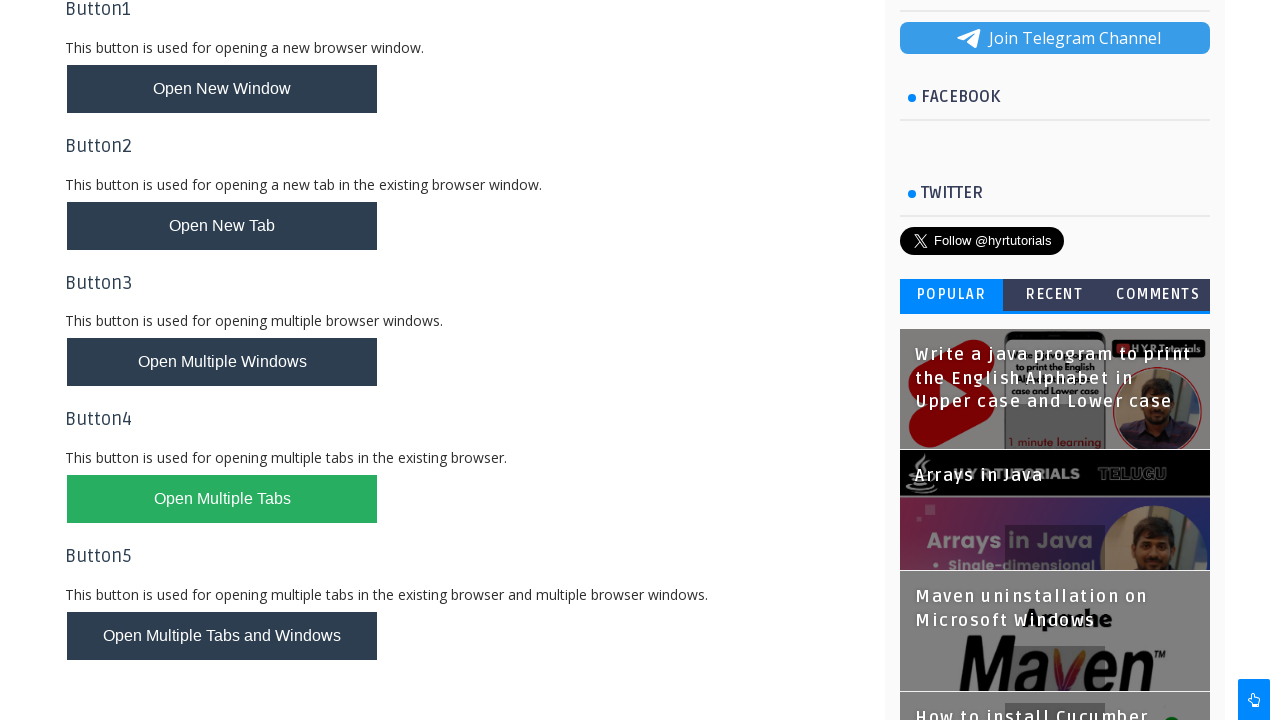